Tests that prose writing pages load correctly by navigating to two prose articles

Starting URL: https://lekoarts.de/design/introducing-the-theme-ui-plugin-for-figma/

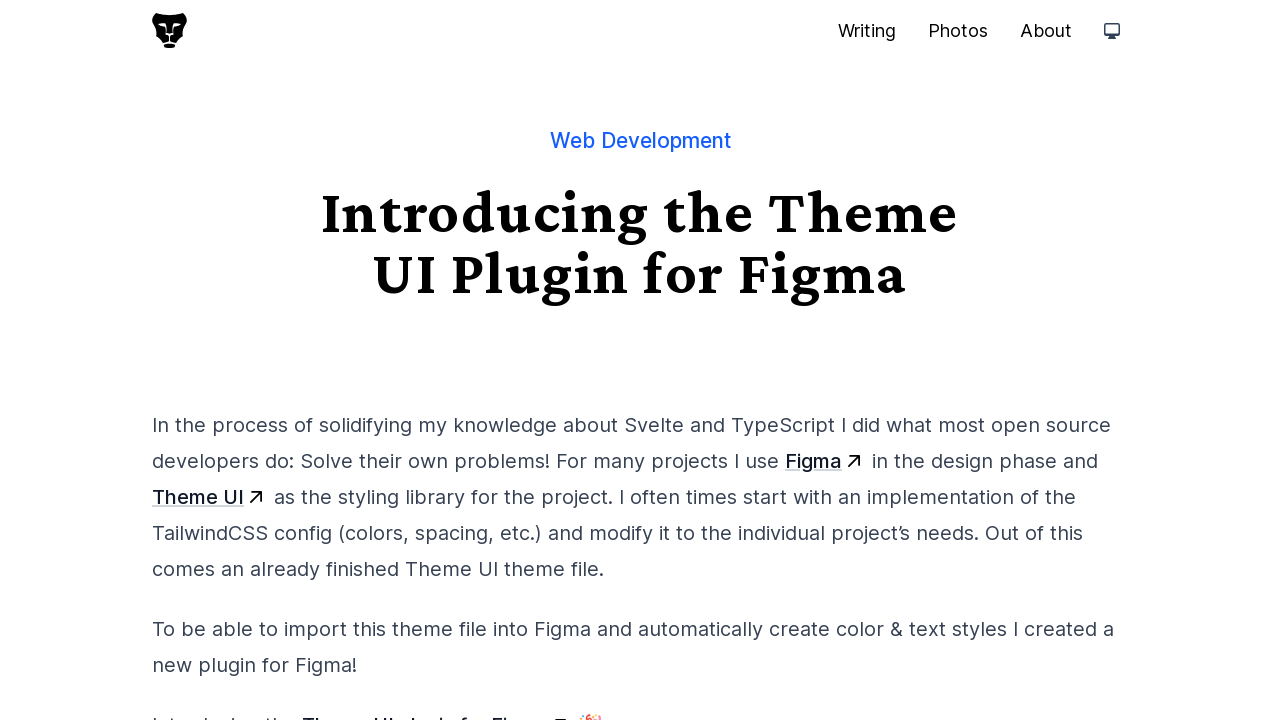

Navigated to second prose article about Theme UI conversion
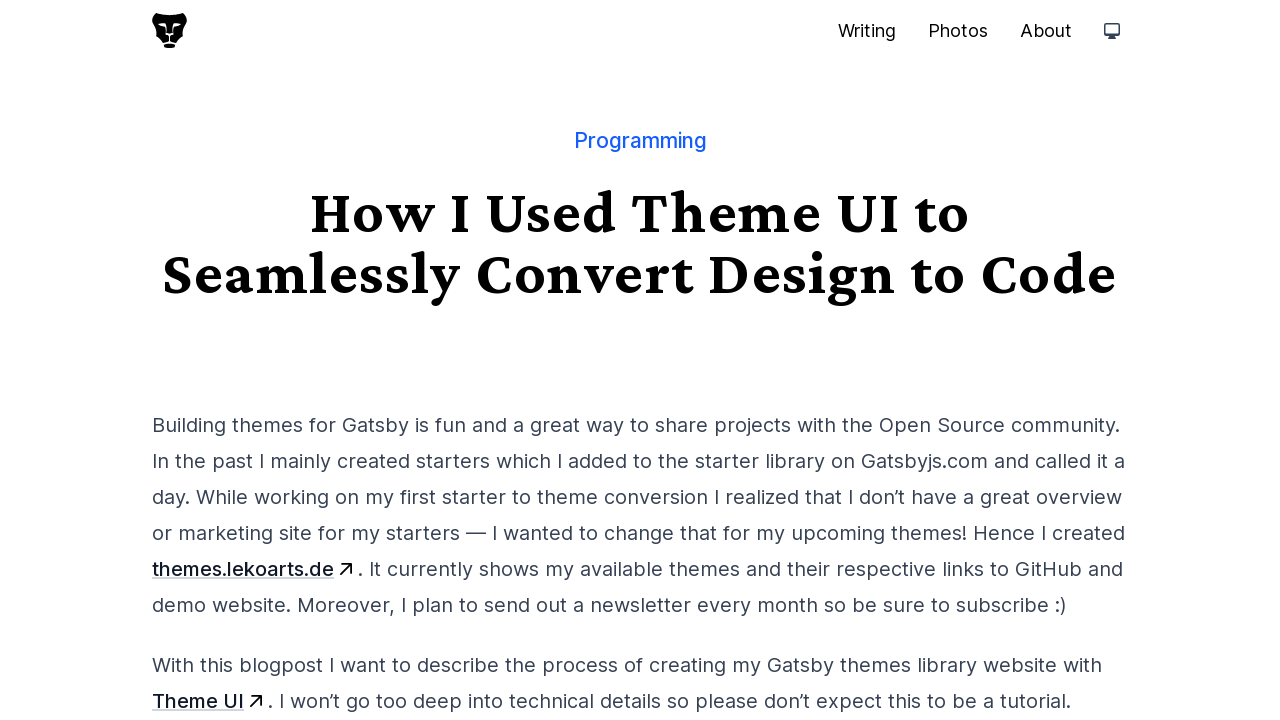

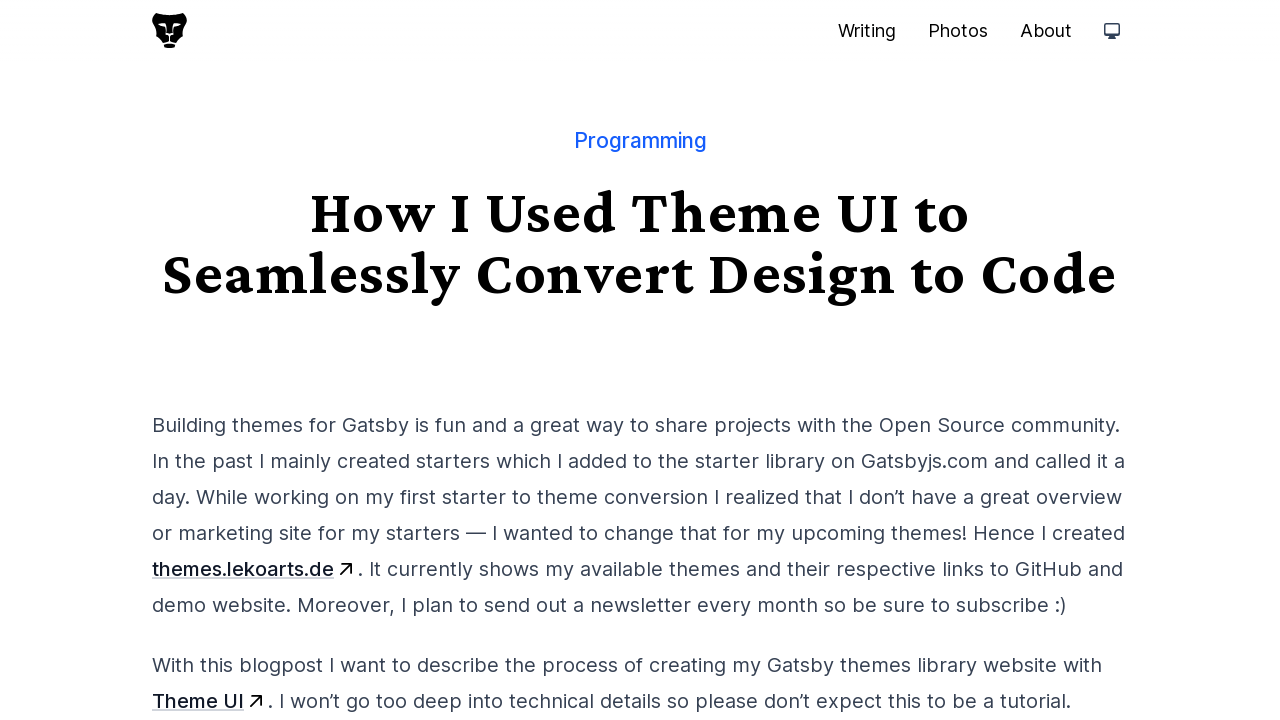